Tests adding a product to cart with a specific quantity (4) by viewing a product, increasing the quantity, adding to cart, and verifying the cart shows the correct quantity.

Starting URL: http://automationexercise.com

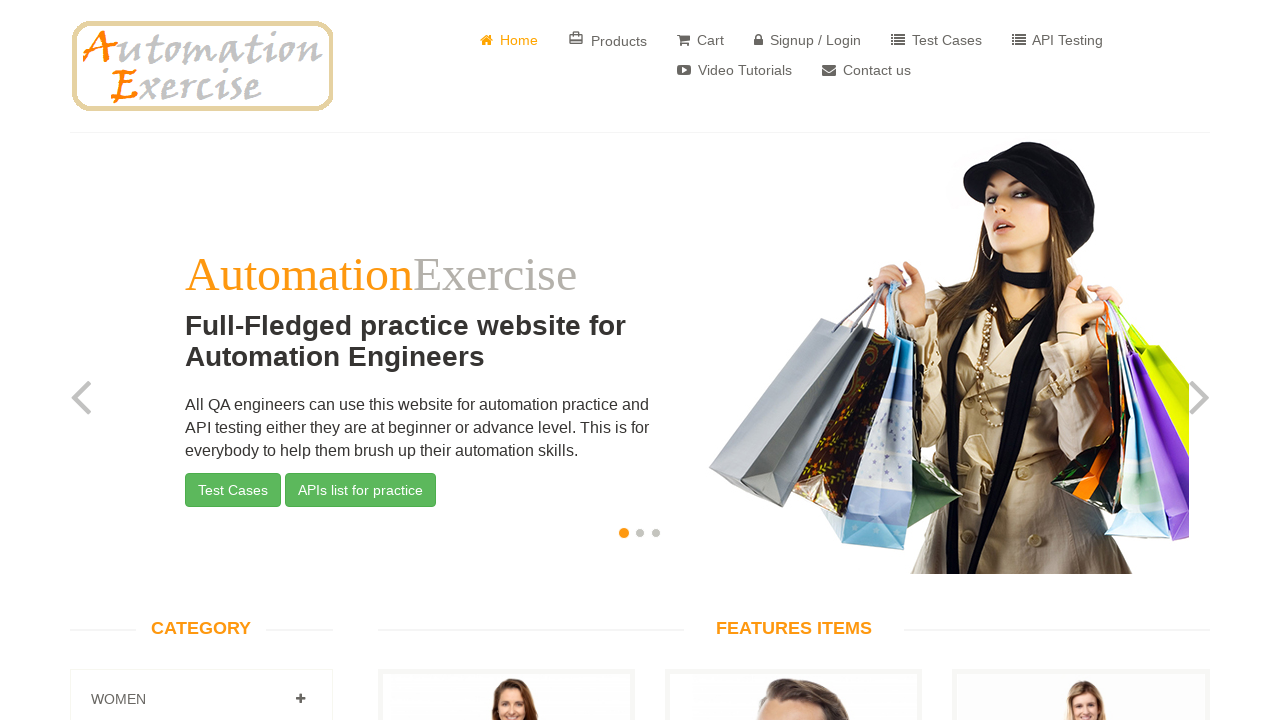

Home page loaded - verified home element is visible
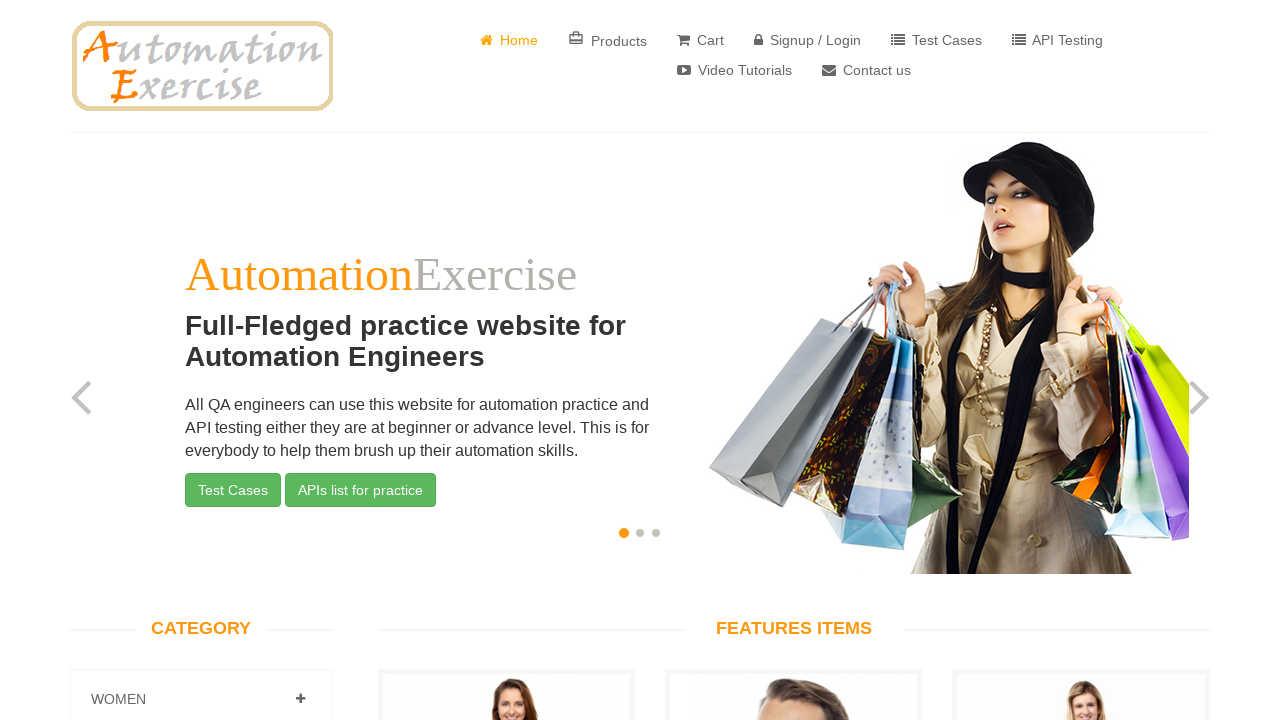

Scrolled first product into view
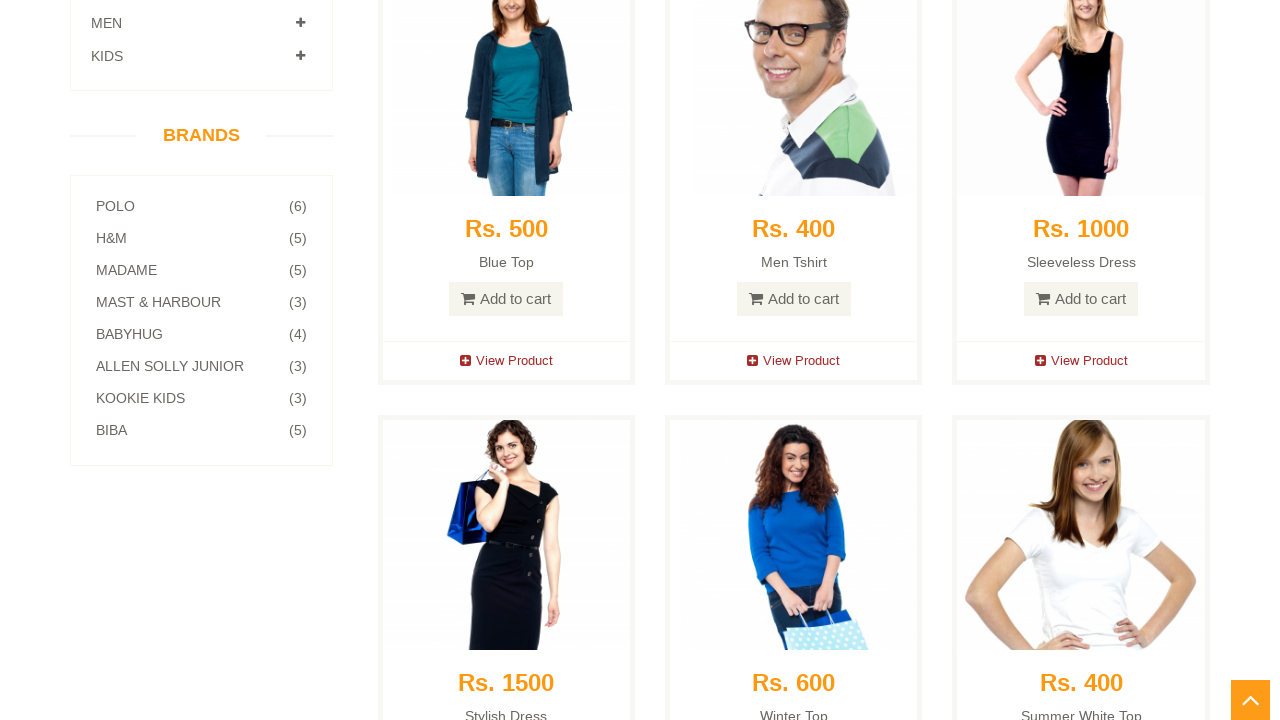

Clicked 'View Product' for the first product at (506, 361) on (//*[@style='color: brown;'])[1]
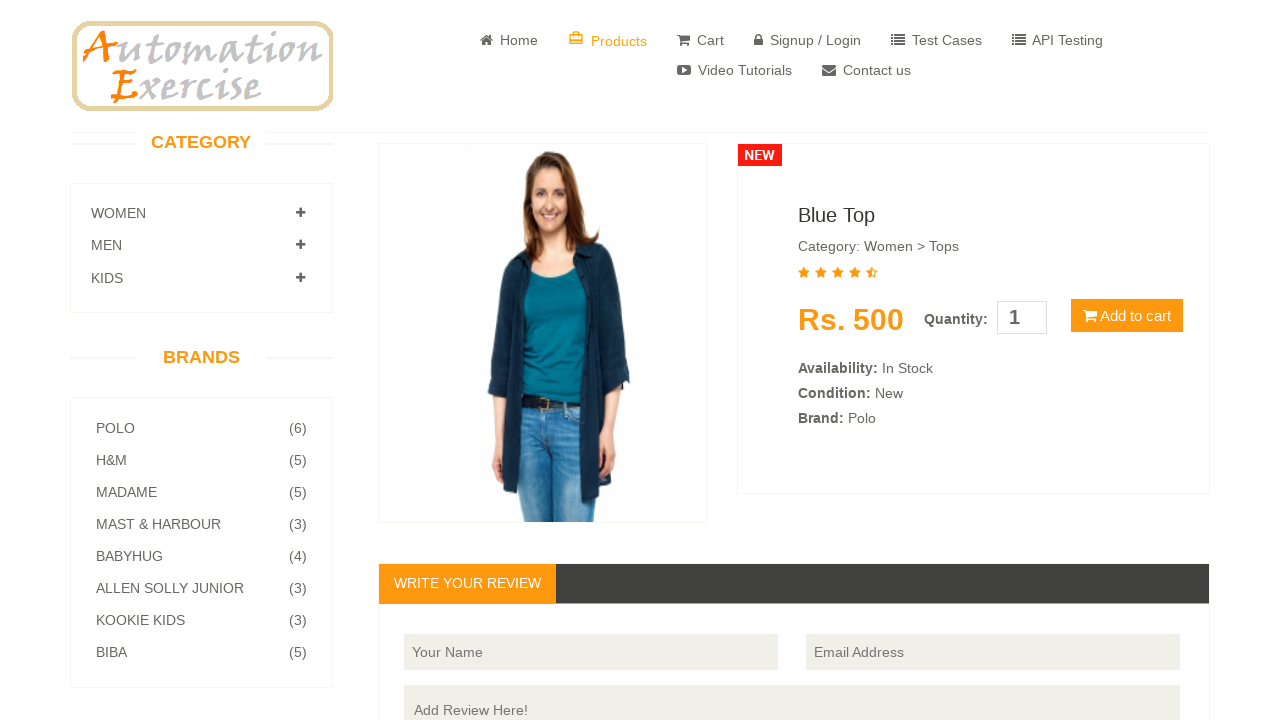

Product details page loaded
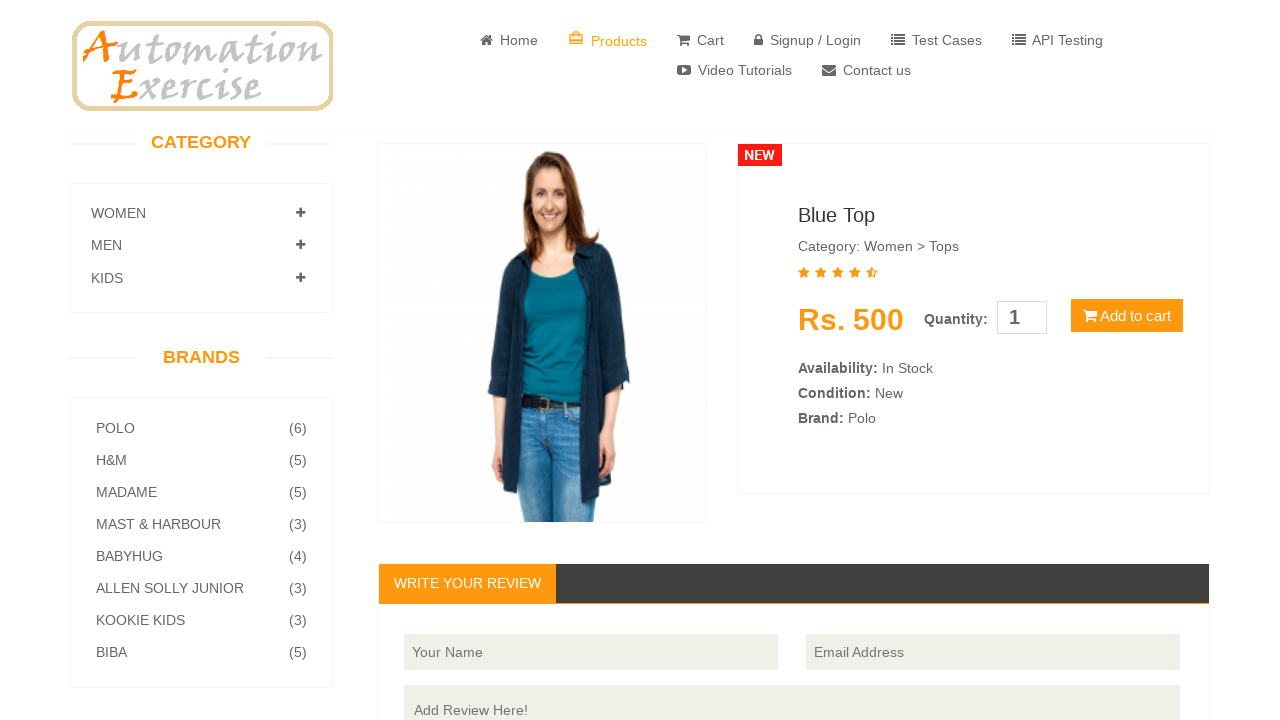

Cleared quantity input field on #quantity
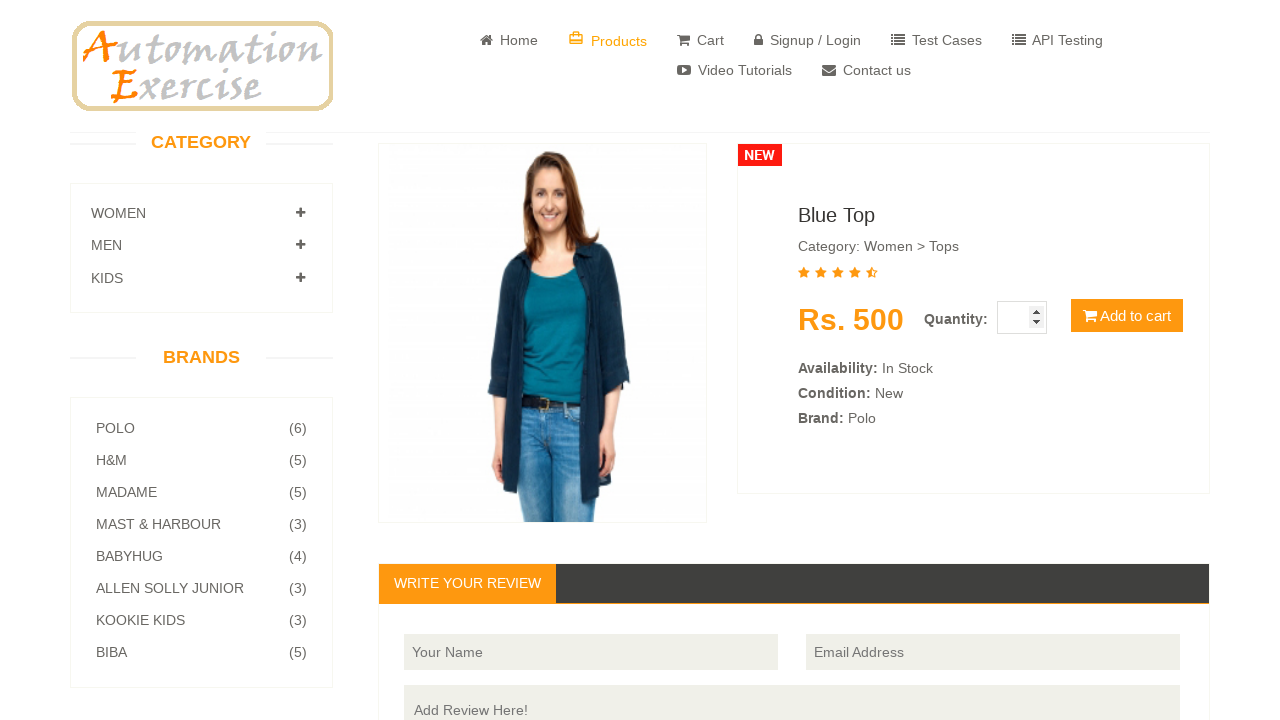

Set product quantity to 4 on #quantity
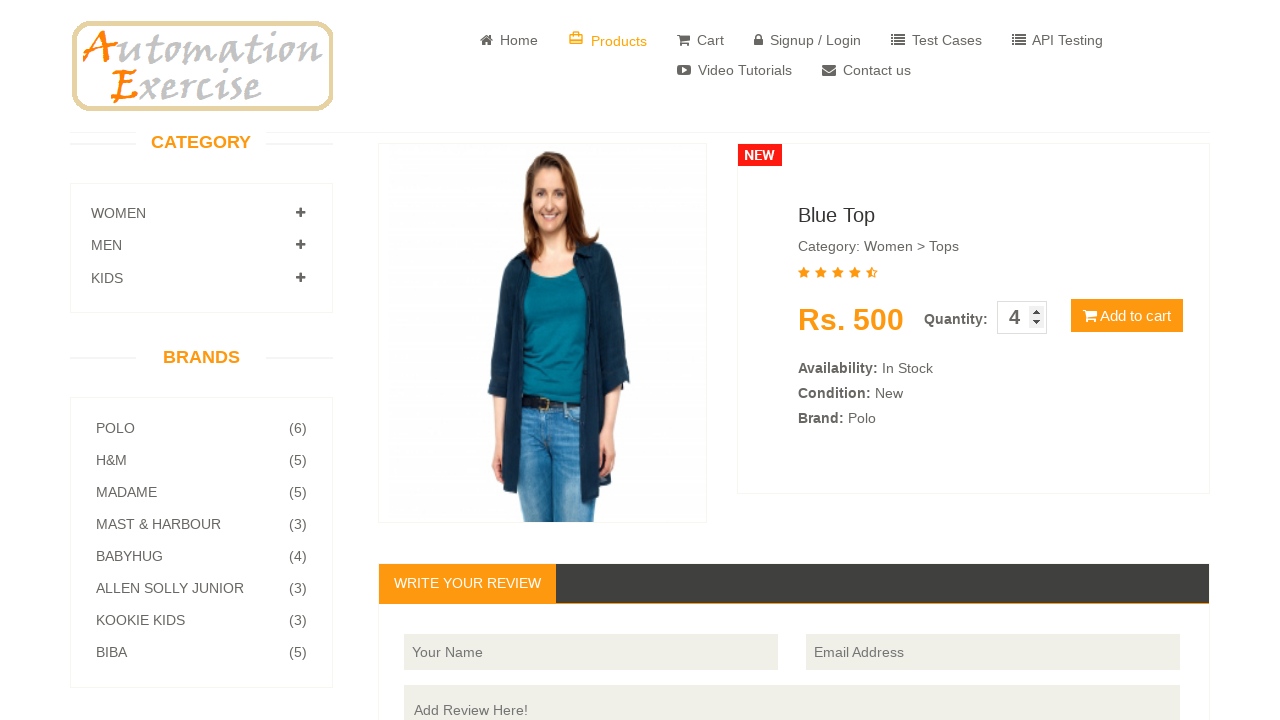

Clicked 'Add to cart' button at (1127, 316) on xpath=//*[@class='btn btn-default cart']
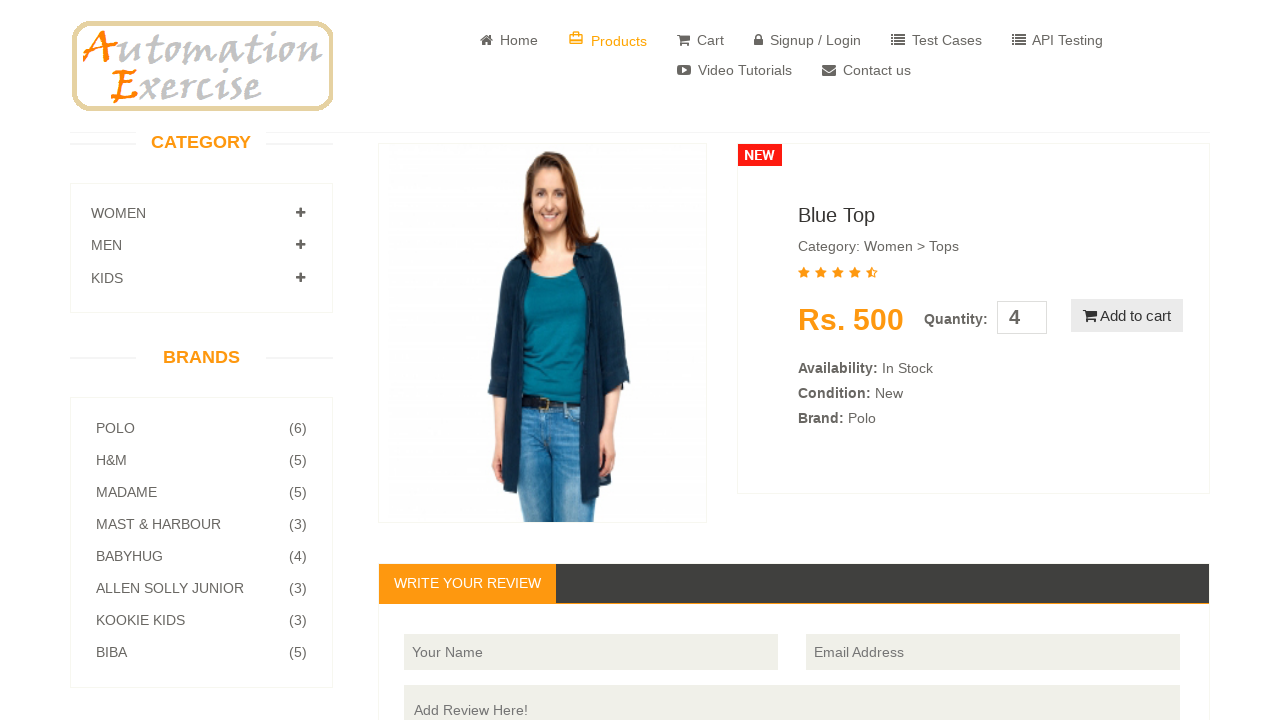

Clicked 'View Cart' button in modal at (640, 242) on xpath=//u
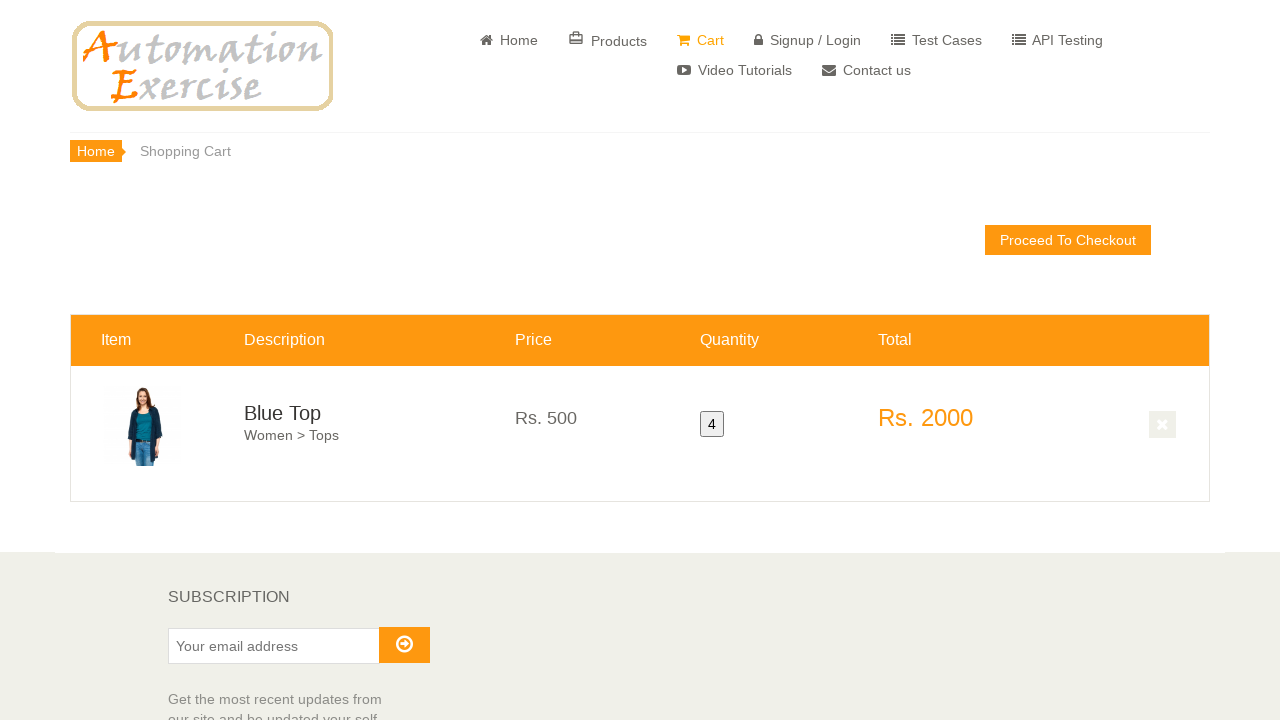

Verified product is displayed in cart with correct quantity of 4
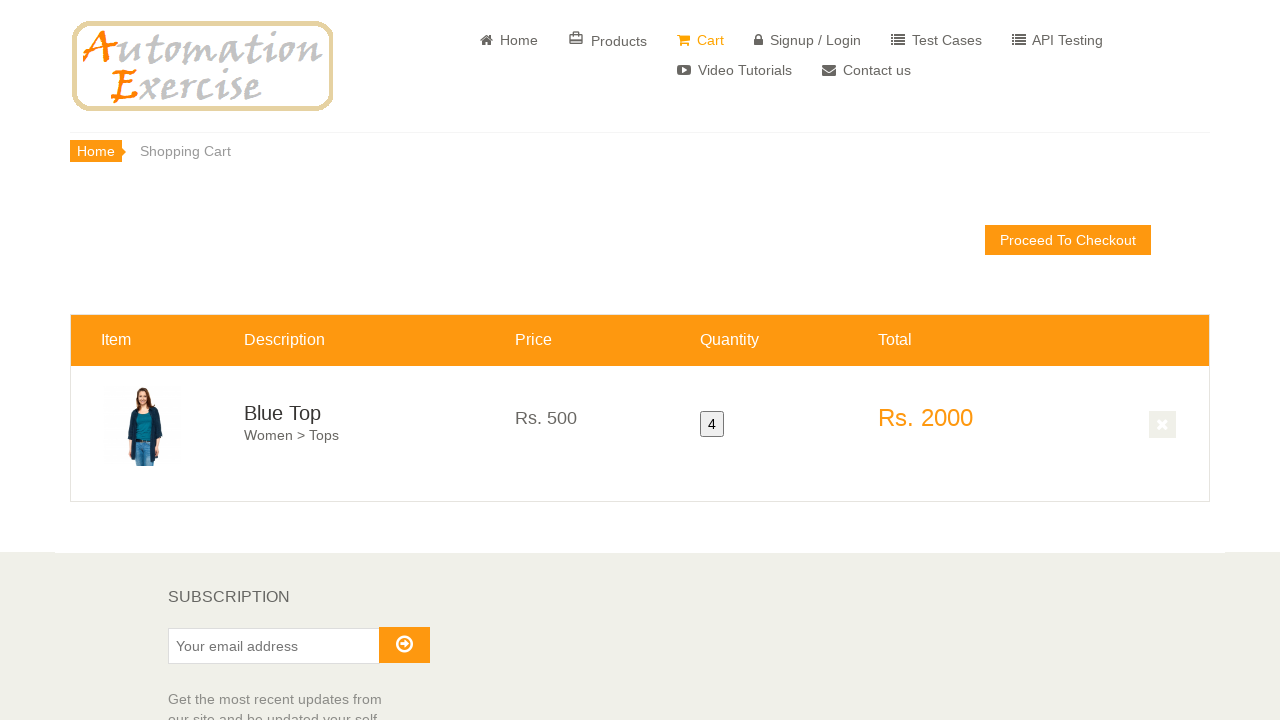

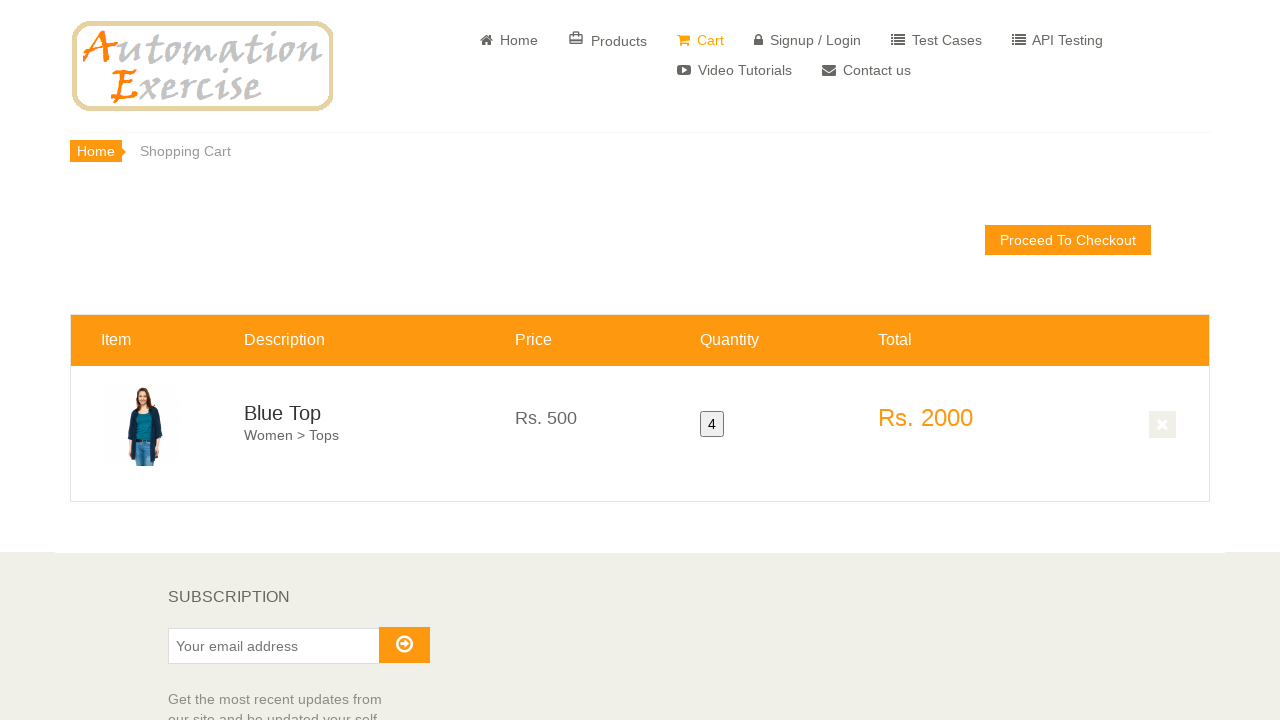